Verifies the company branding logo is displayed on the OrangeHRM login page

Starting URL: https://opensource-demo.orangehrmlive.com/web/index.php/auth/login

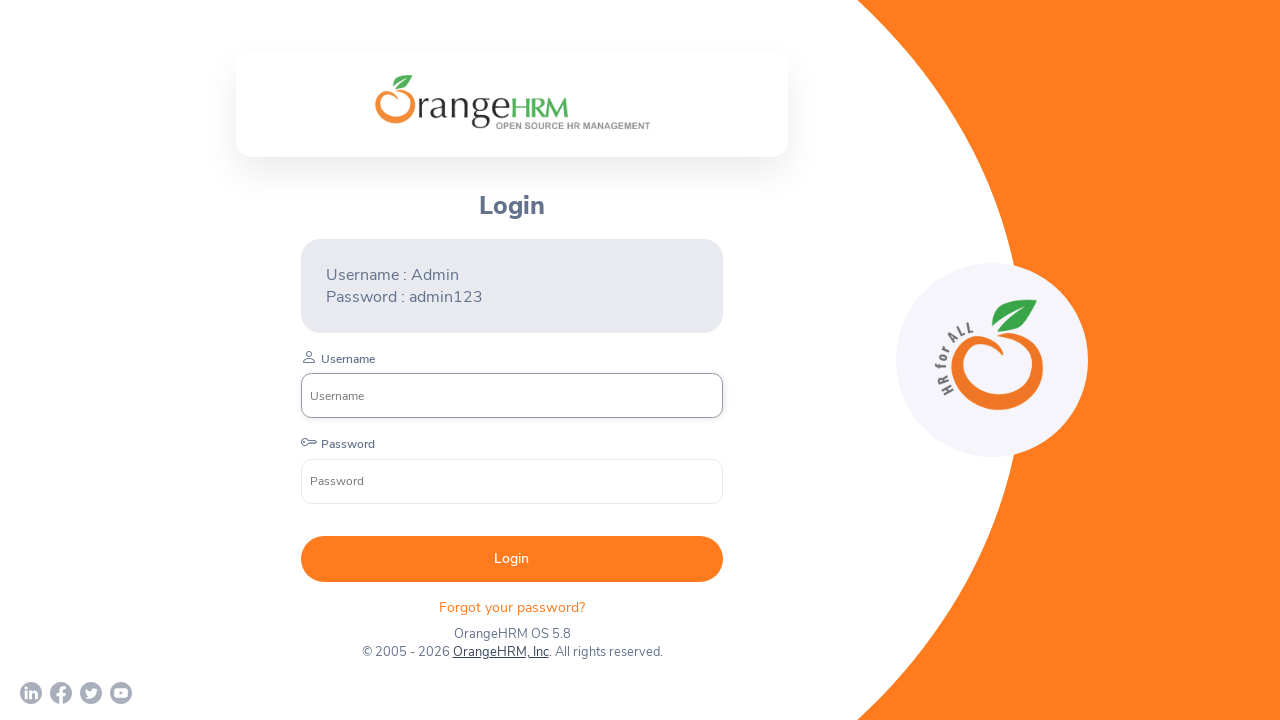

Located company branding logo element
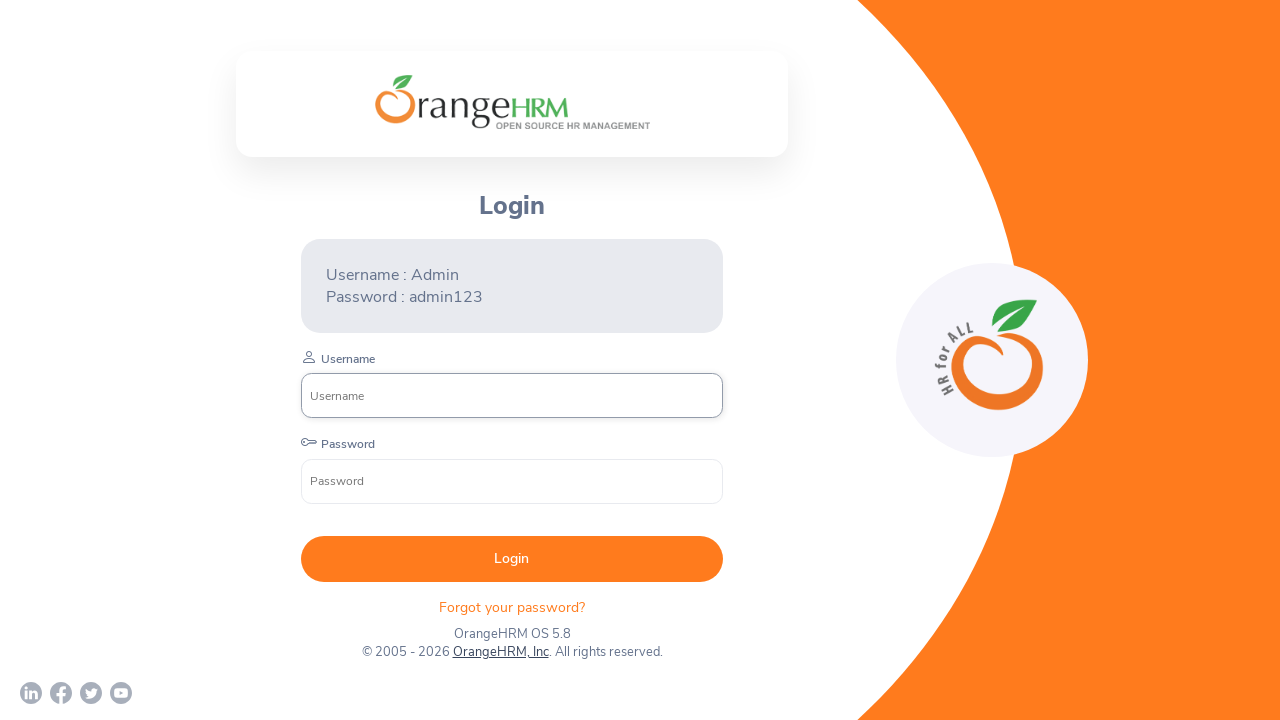

Company branding logo became visible
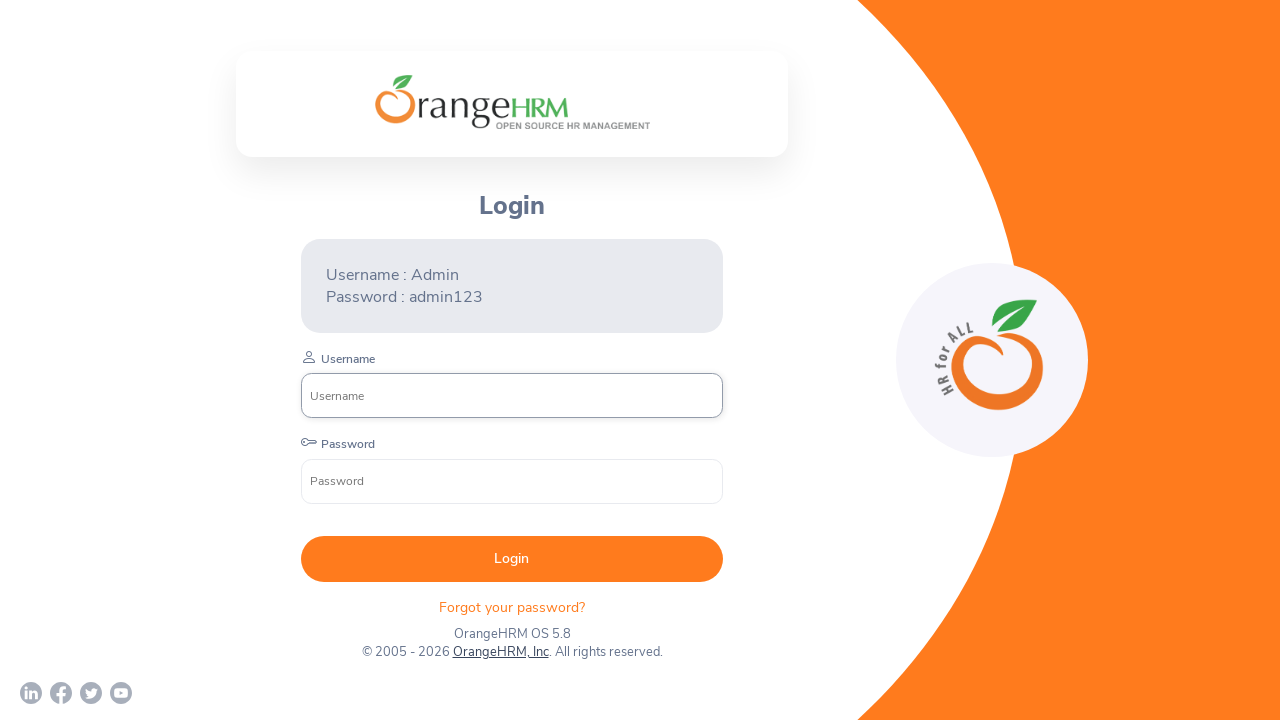

Verified company branding logo visibility state
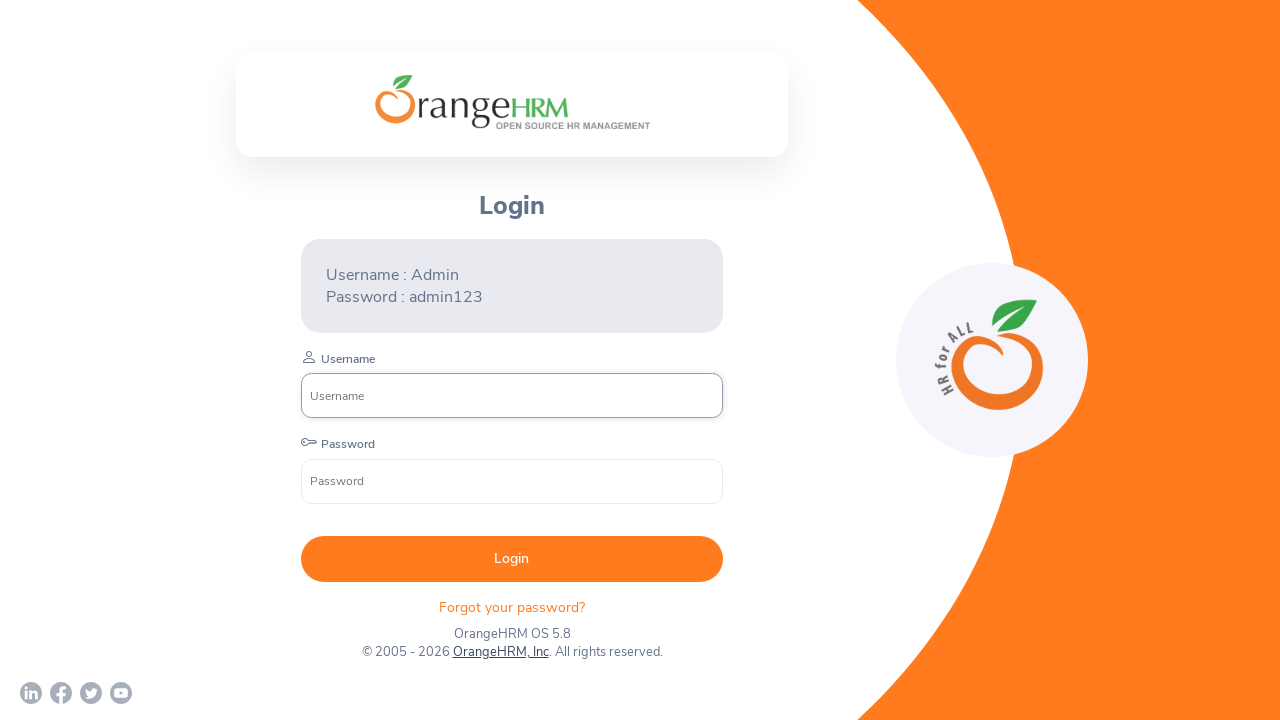

Logo visibility confirmed: True
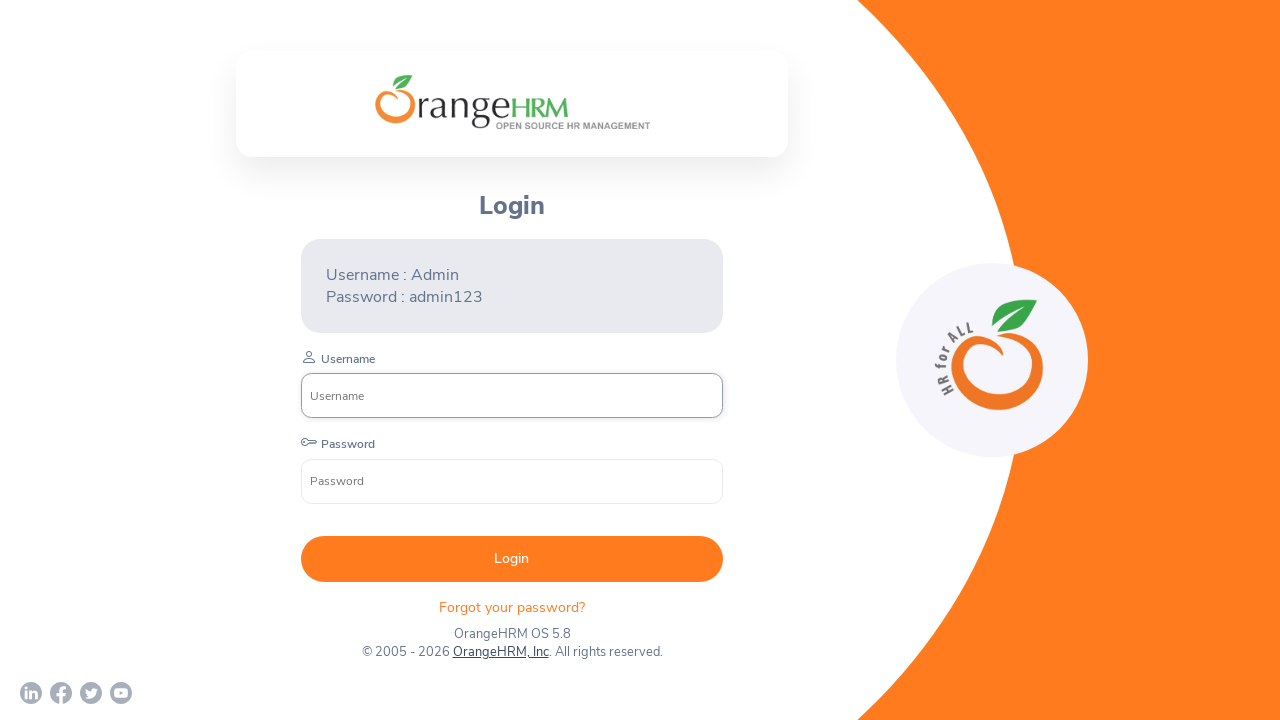

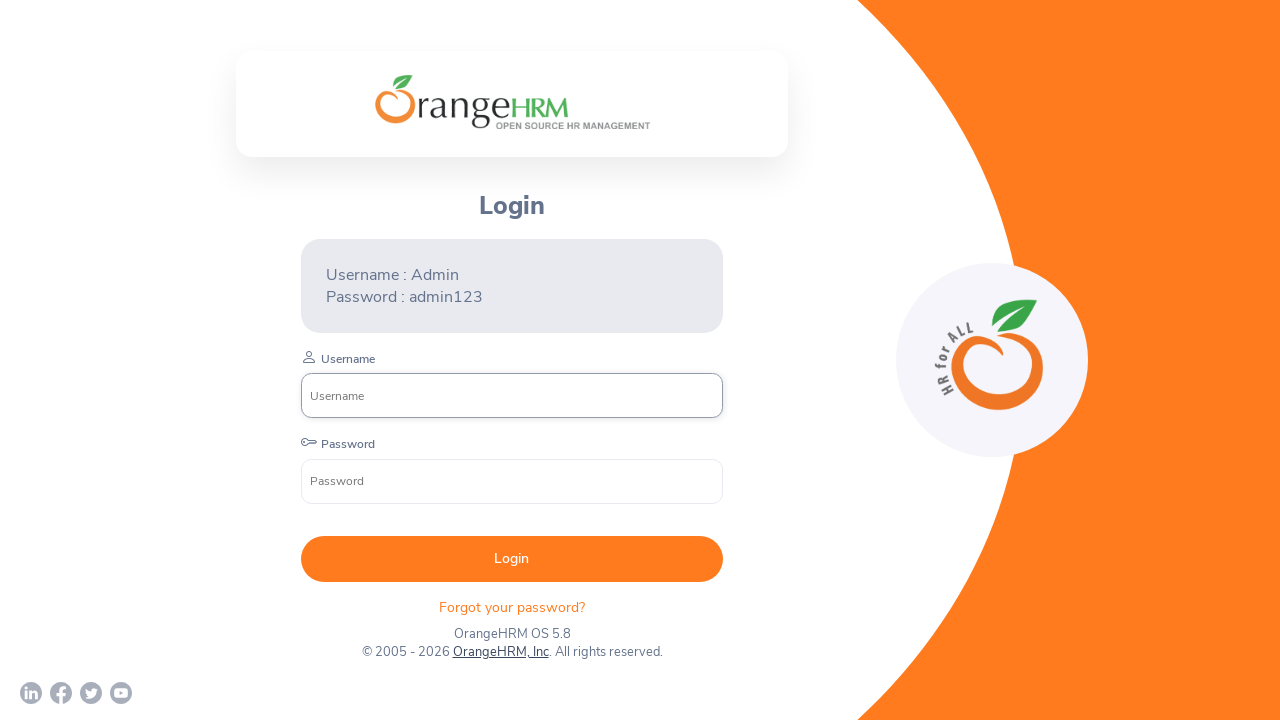